Tests registration form validation with password that is too short (less than 6 characters)

Starting URL: https://alada.vn/tai-khoan/dang-ky.html

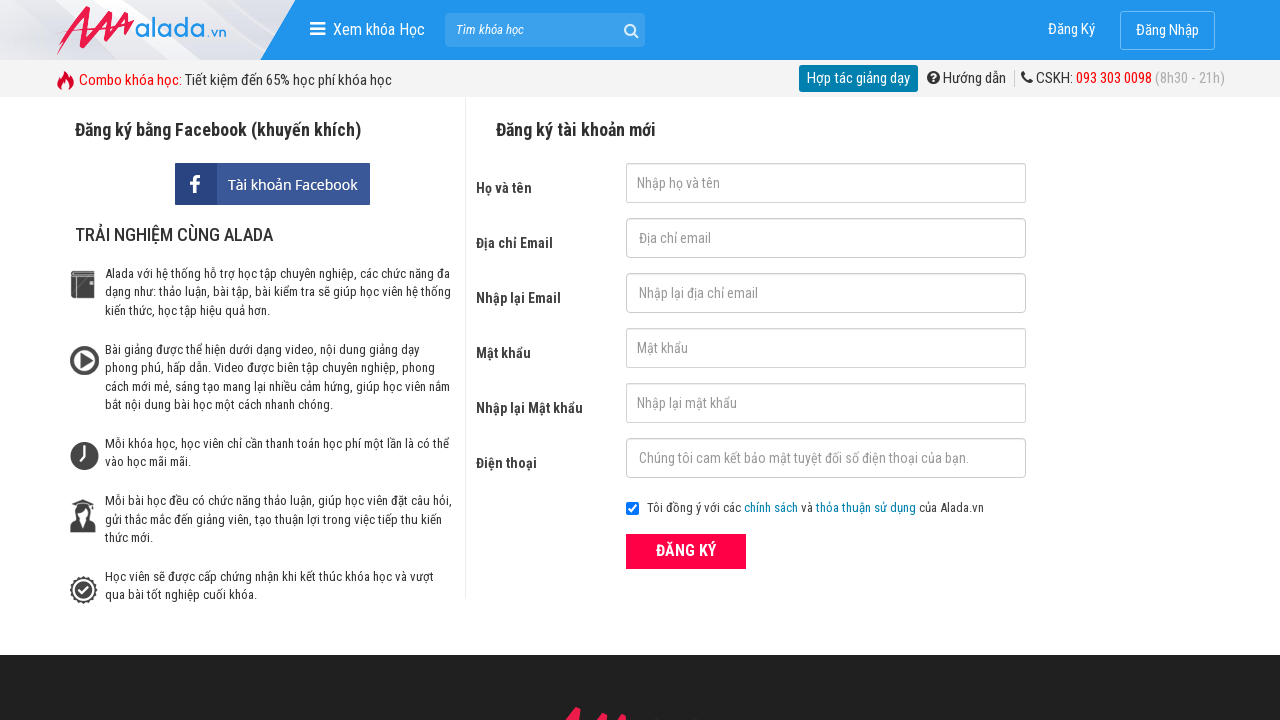

Filled first name field with 'Test Case 4' on #txtFirstname
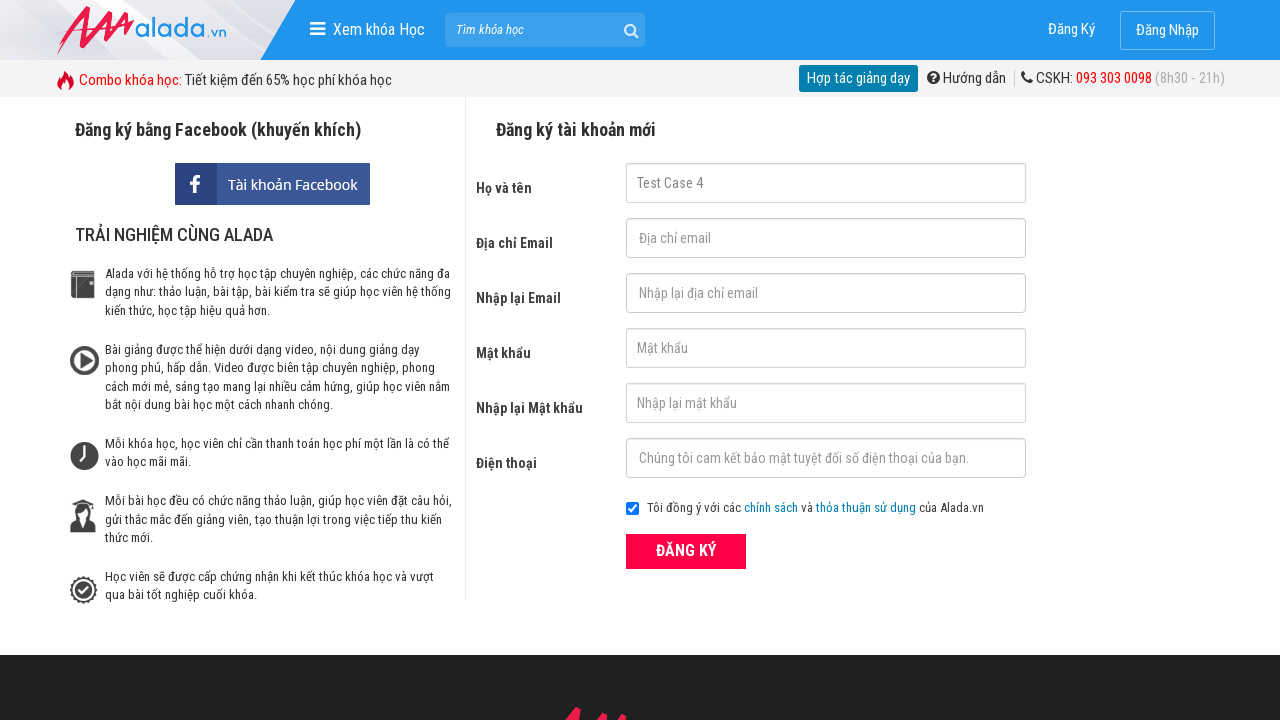

Filled email field with 'TC4@gmail.com' on #txtEmail
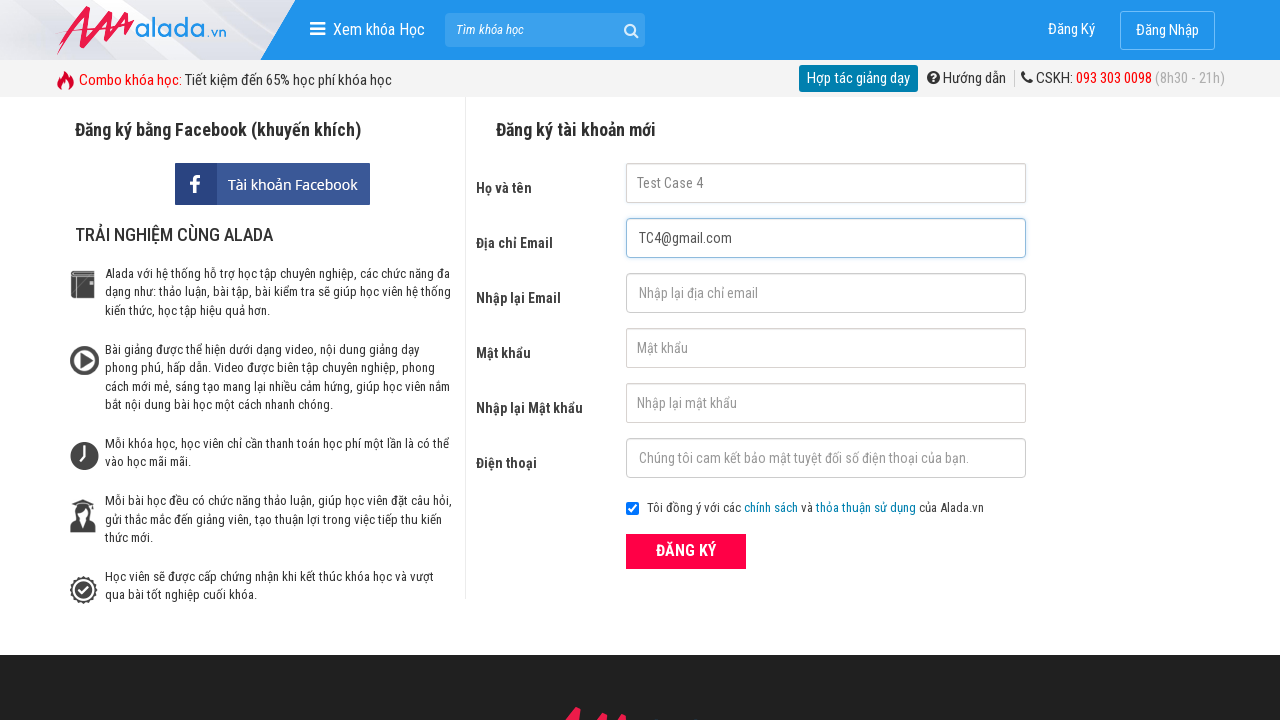

Filled confirm email field with 'TC4@gmail@com' on #txtCEmail
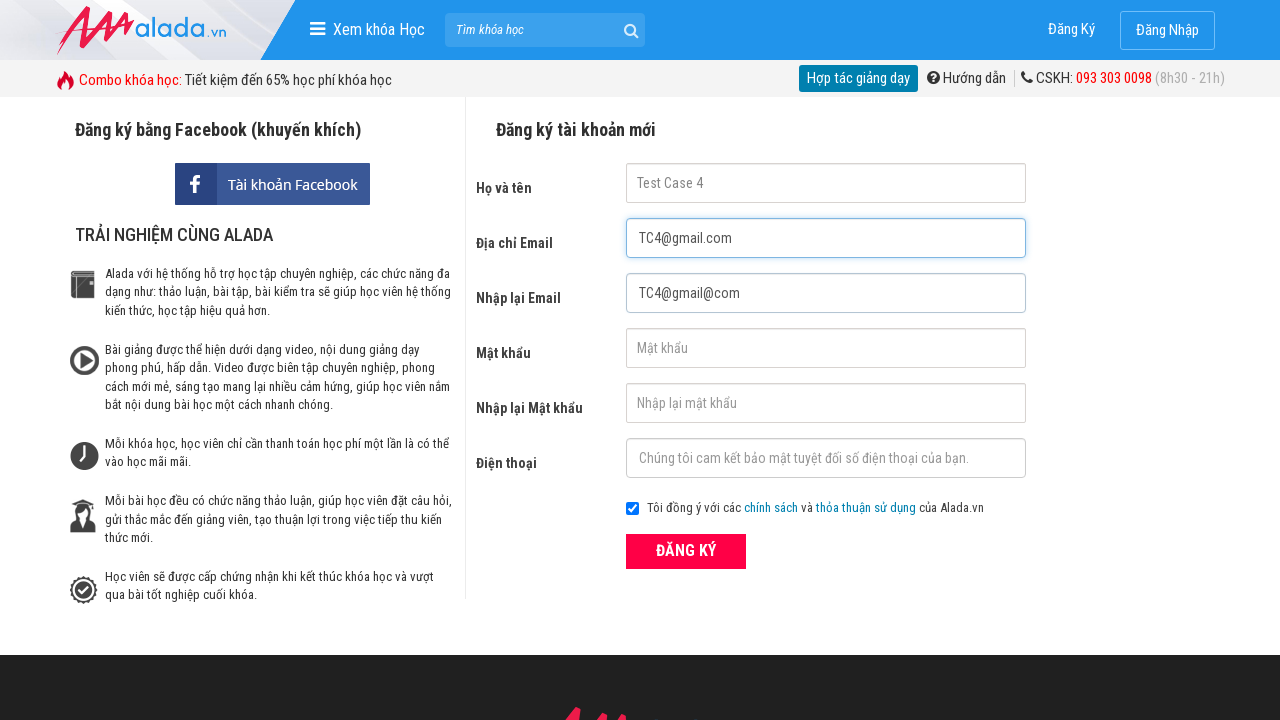

Filled password field with short password '444' (less than 6 characters) on #txtPassword
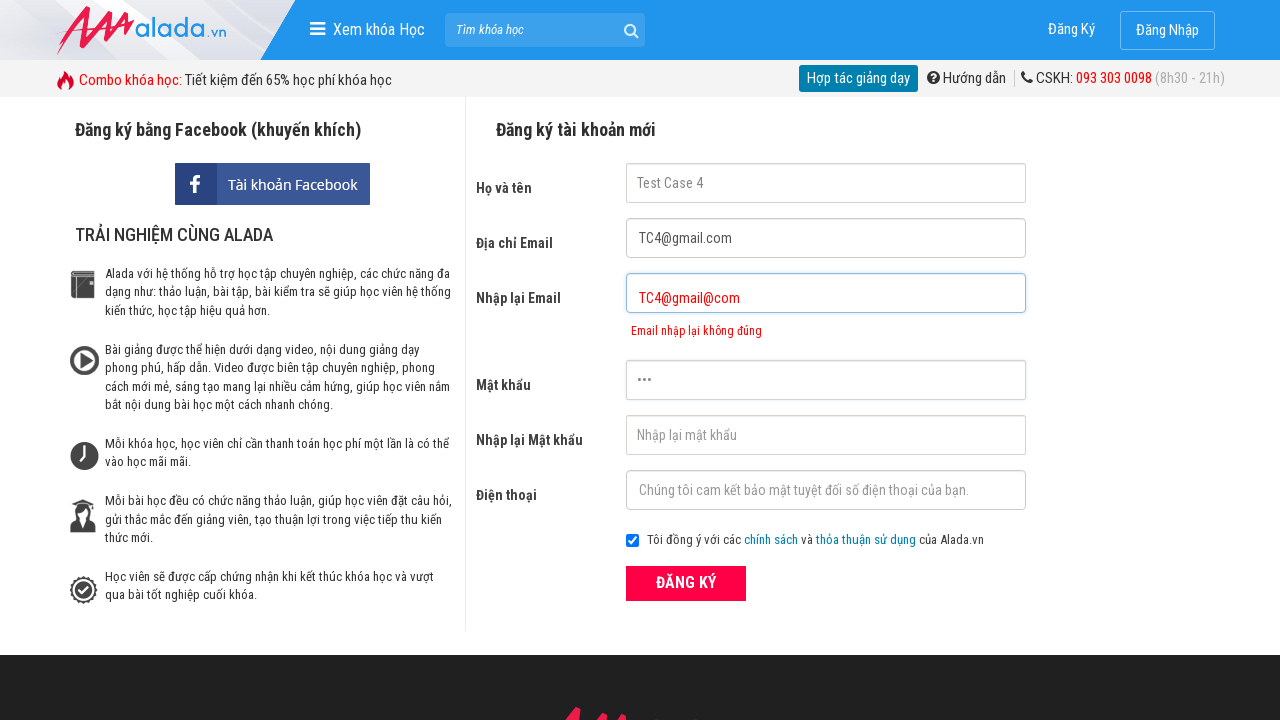

Filled confirm password field with '444' on #txtCPassword
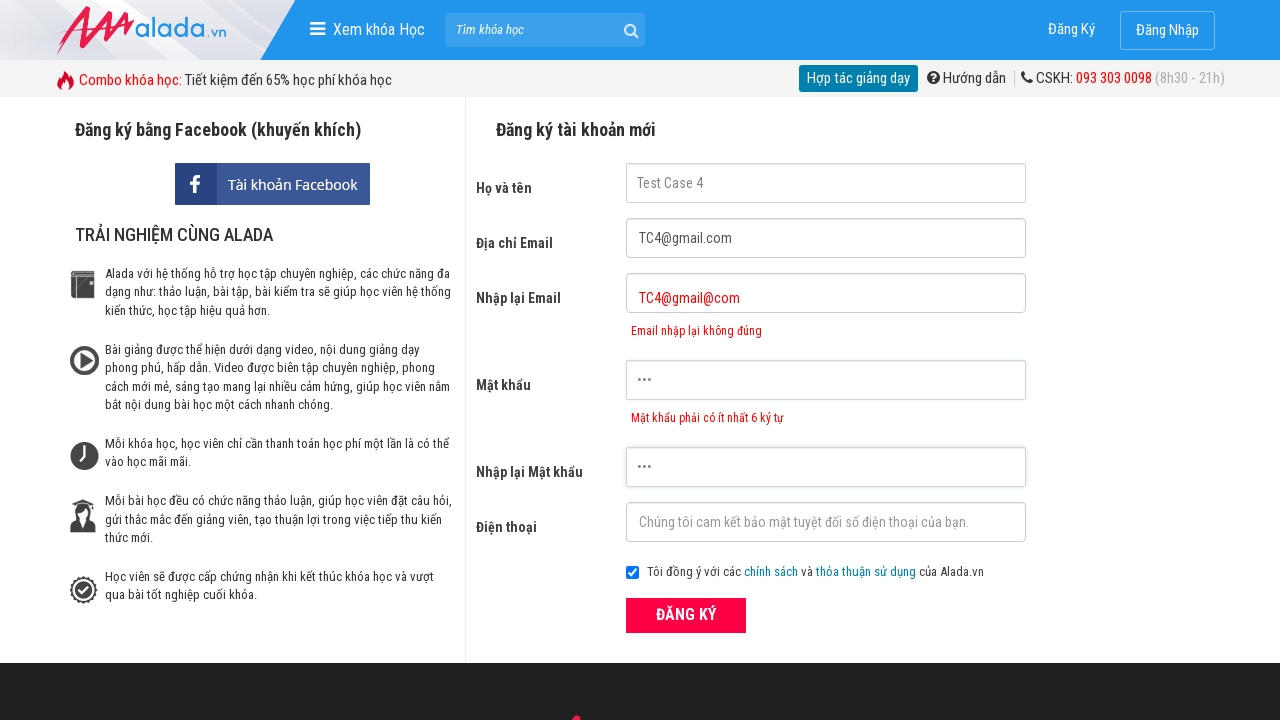

Filled phone number field with '0987654321' on #txtPhone
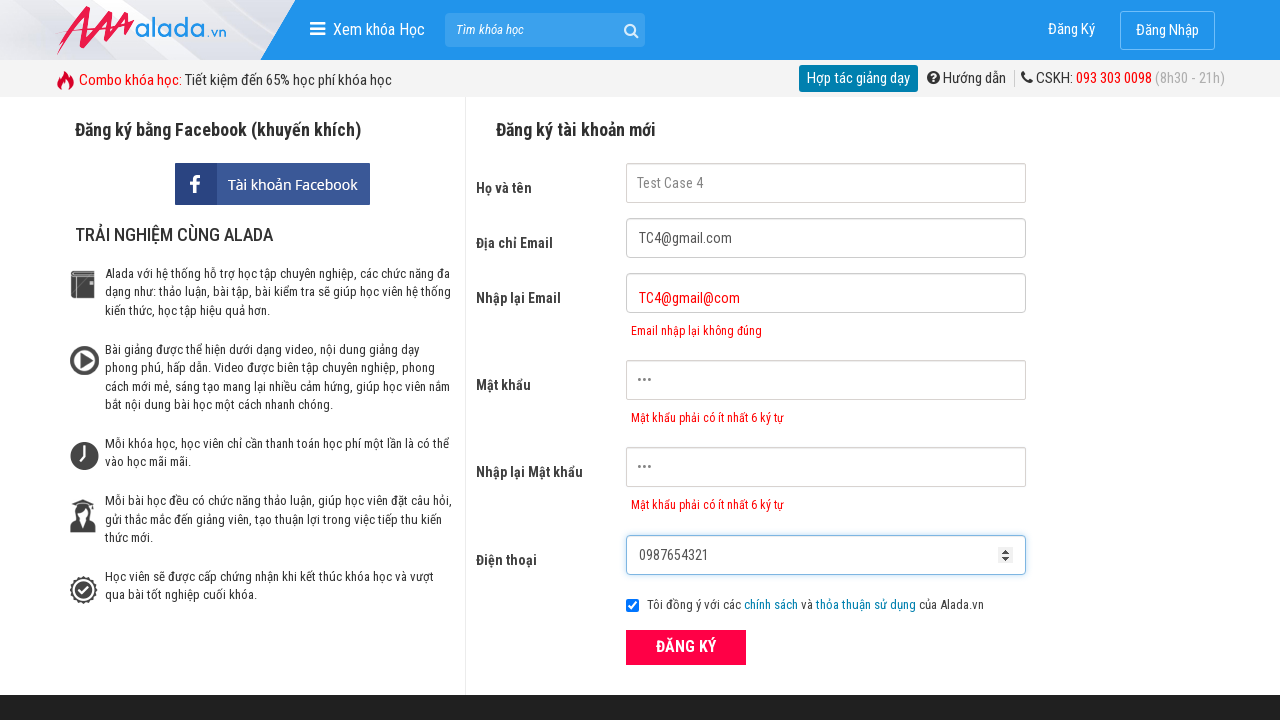

Clicked ĐĂNG KÝ (Register) button at (686, 648) on xpath=//form[@id='frmLogin']//button[text()='ĐĂNG KÝ']
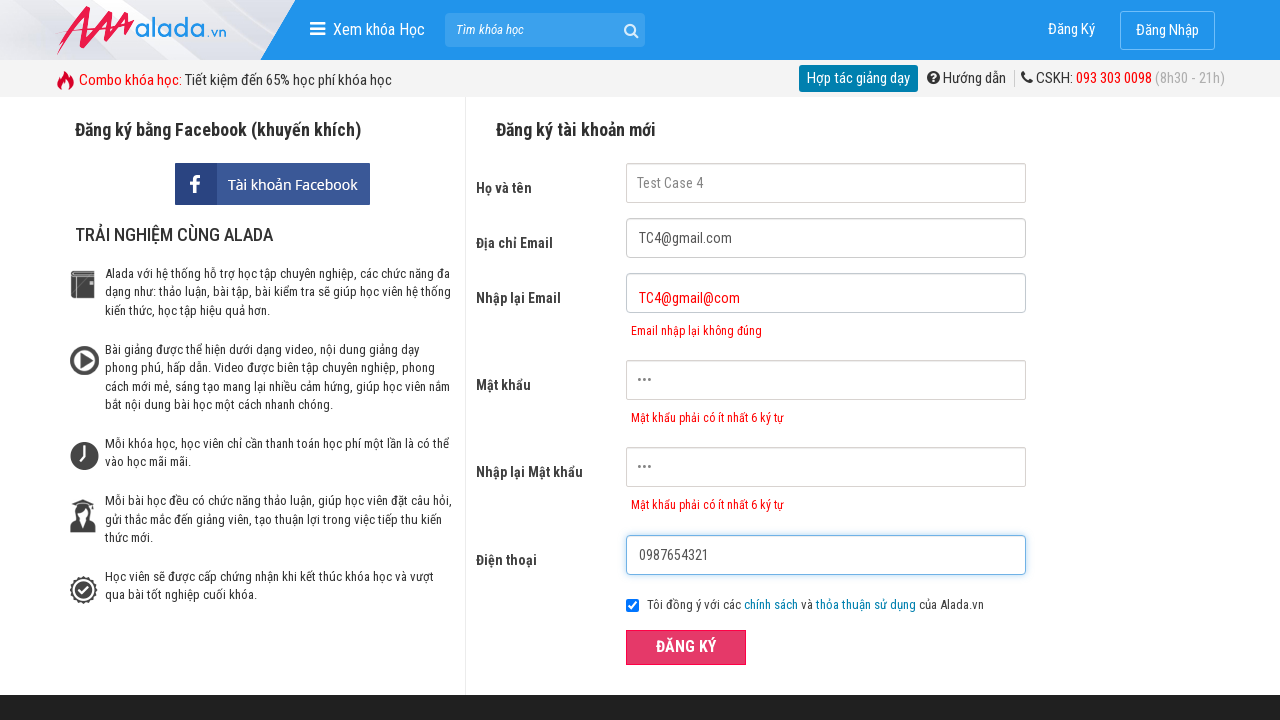

Password error message appeared for invalid short password
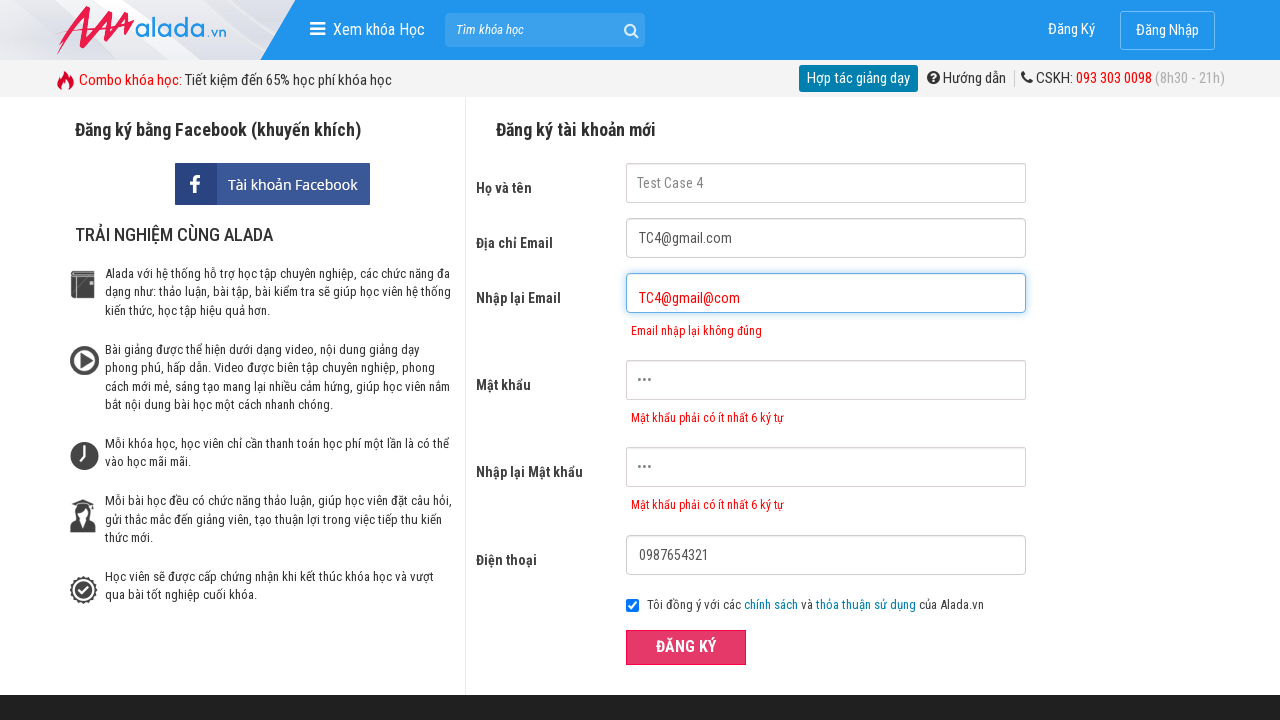

Confirm password error message appeared
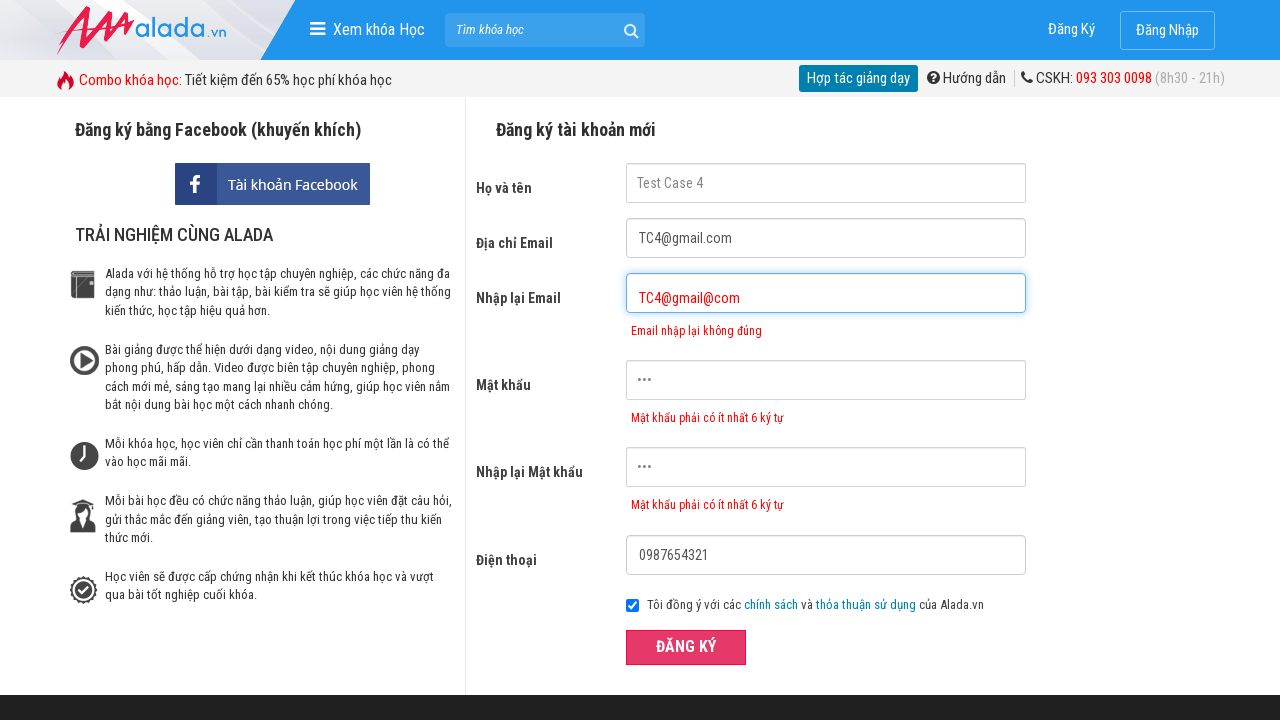

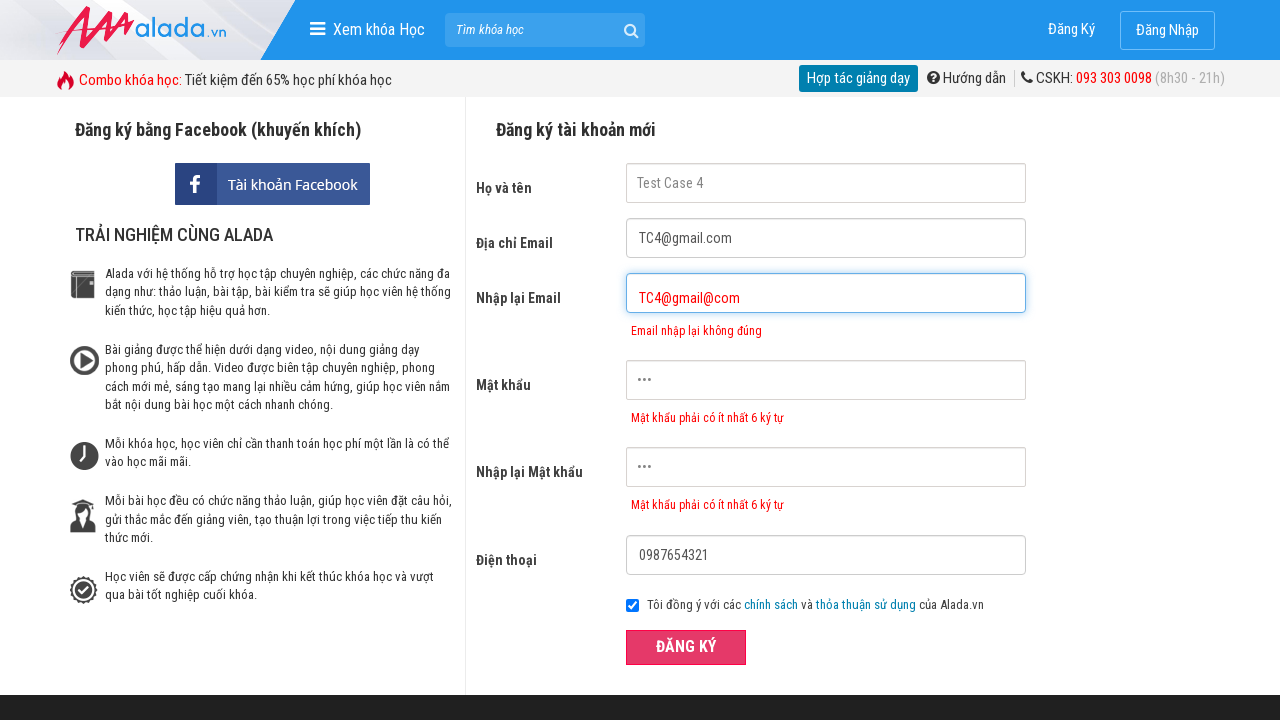